Tests completing all tasks when viewing completed filter with mixed task states

Starting URL: https://todomvc4tasj.herokuapp.com/#/completed

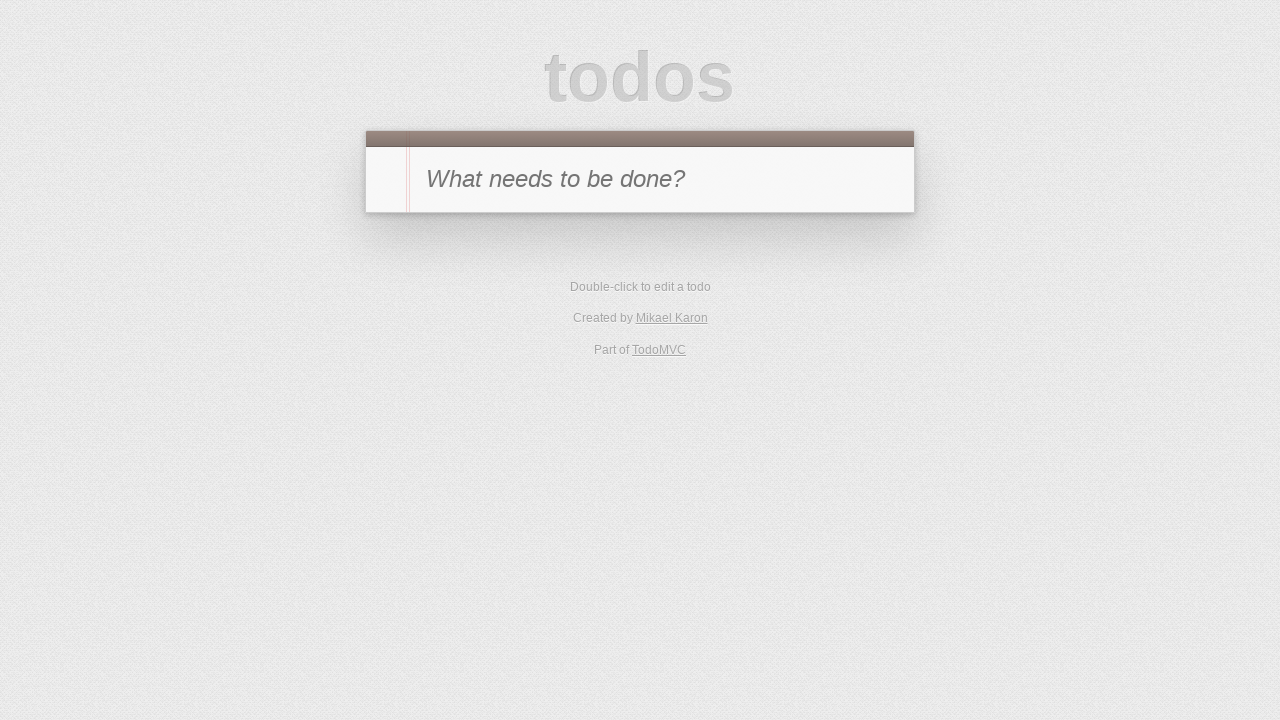

Set up mixed task states in localStorage with 2 incomplete and 1 complete task
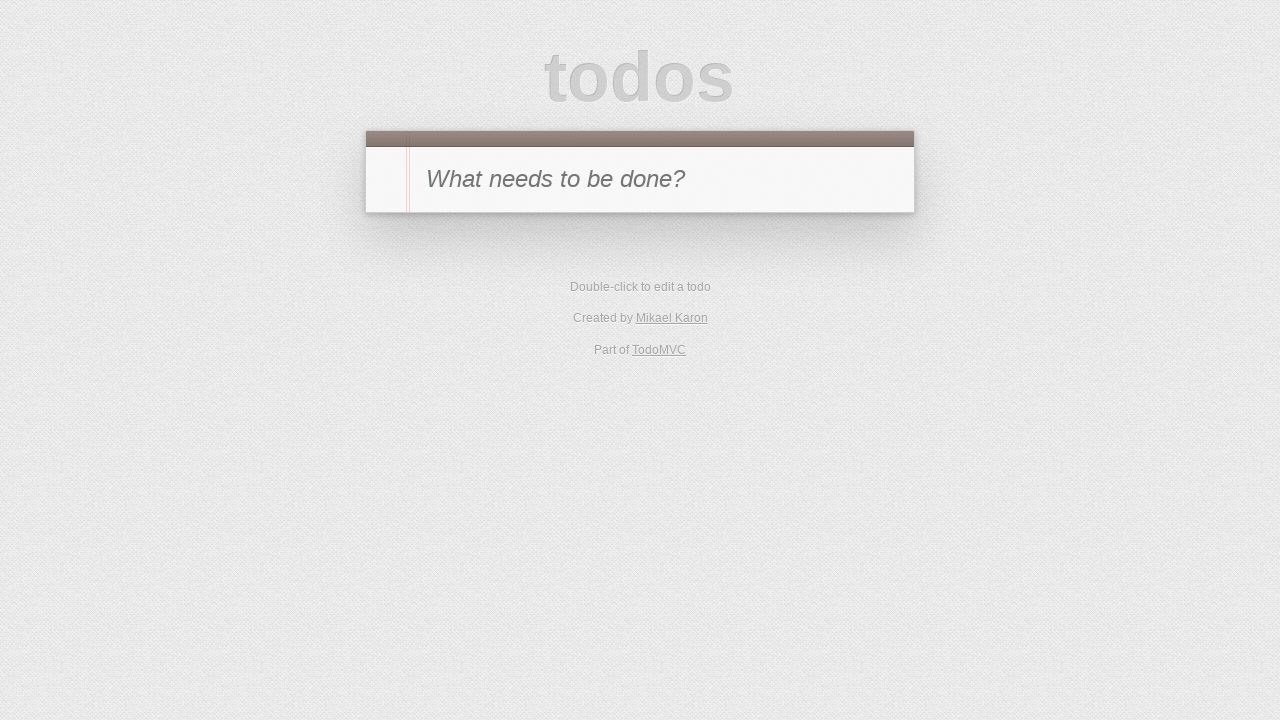

Reloaded page to apply localStorage data
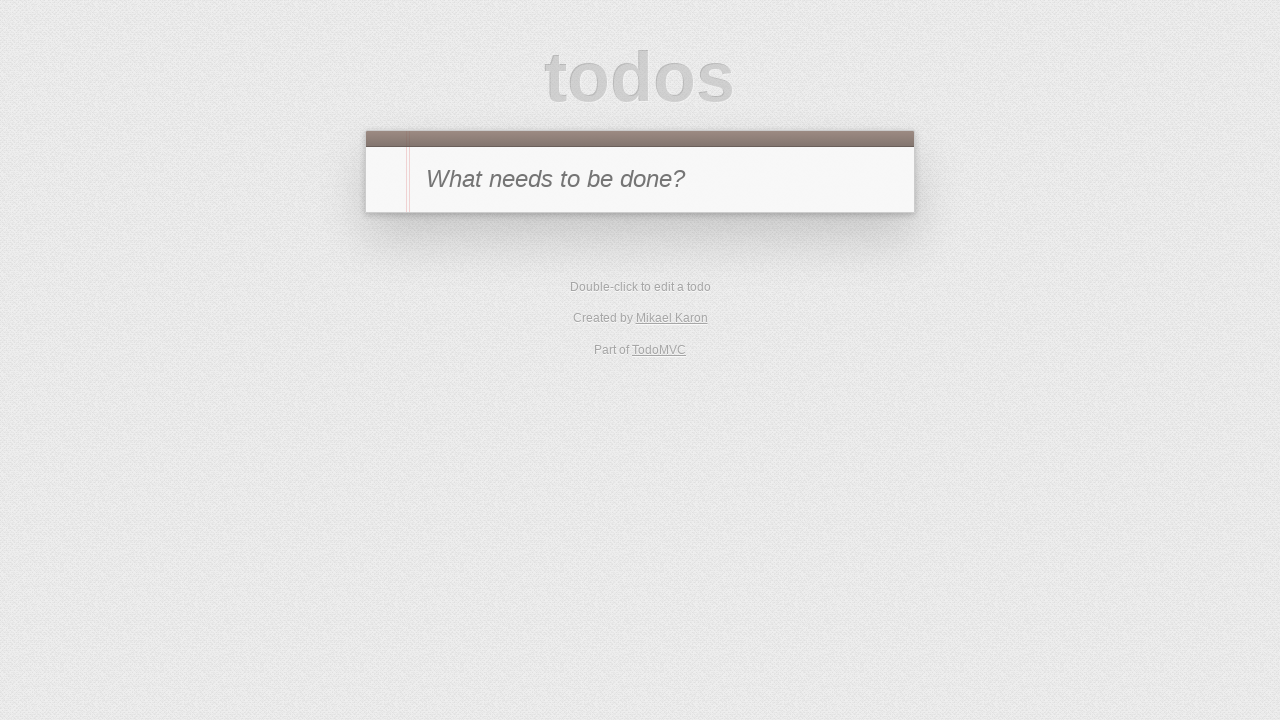

Clicked on Completed filter to view completed tasks at (674, 291) on a:has-text("Completed")
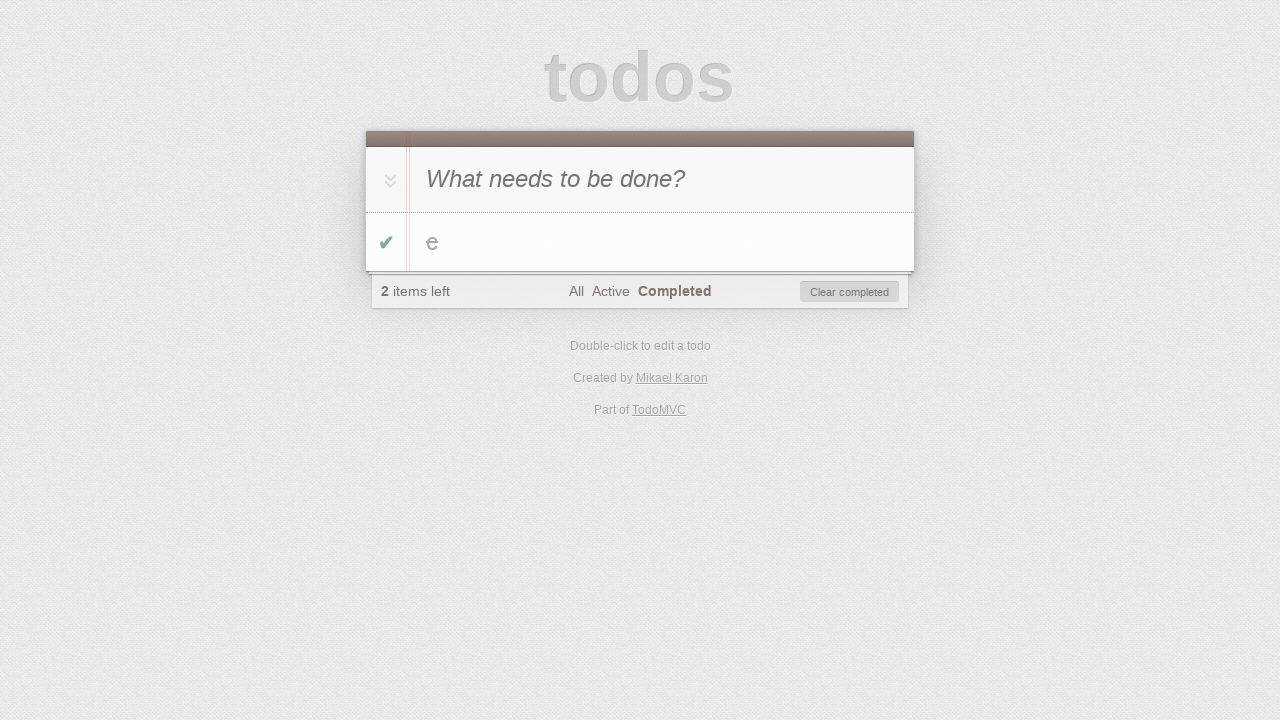

Clicked toggle-all button to complete all remaining tasks at (388, 180) on #toggle-all
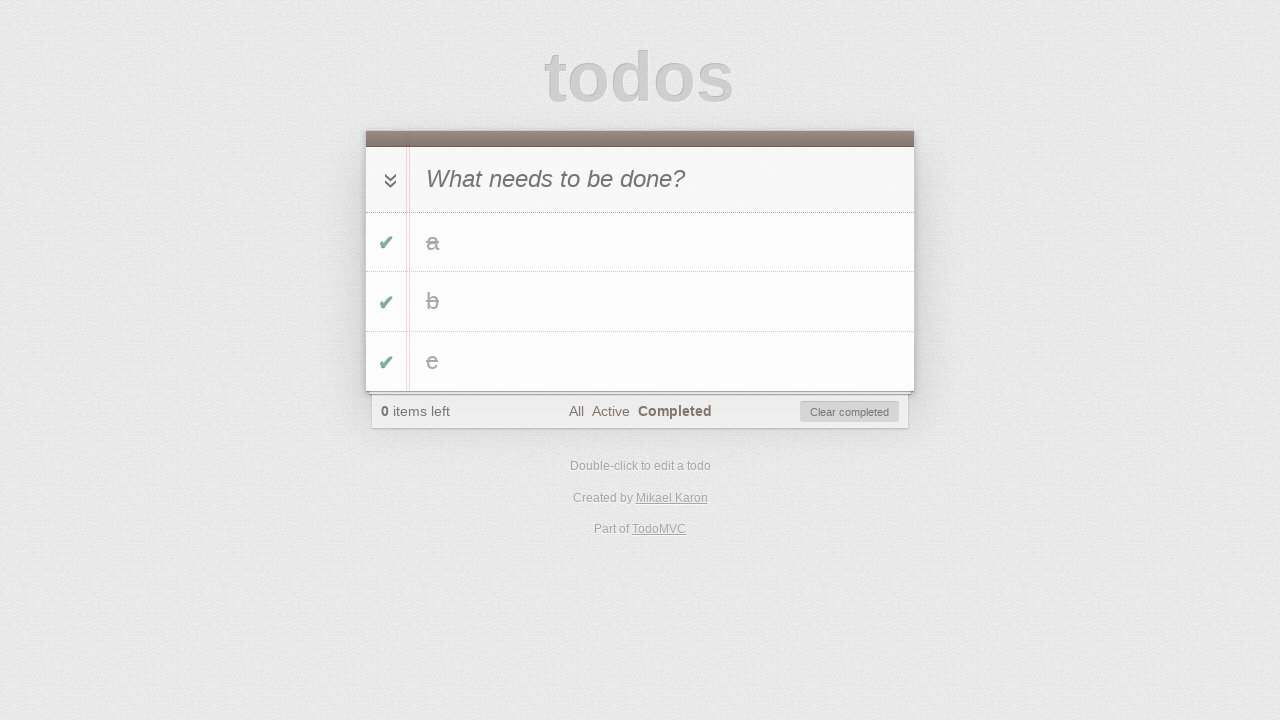

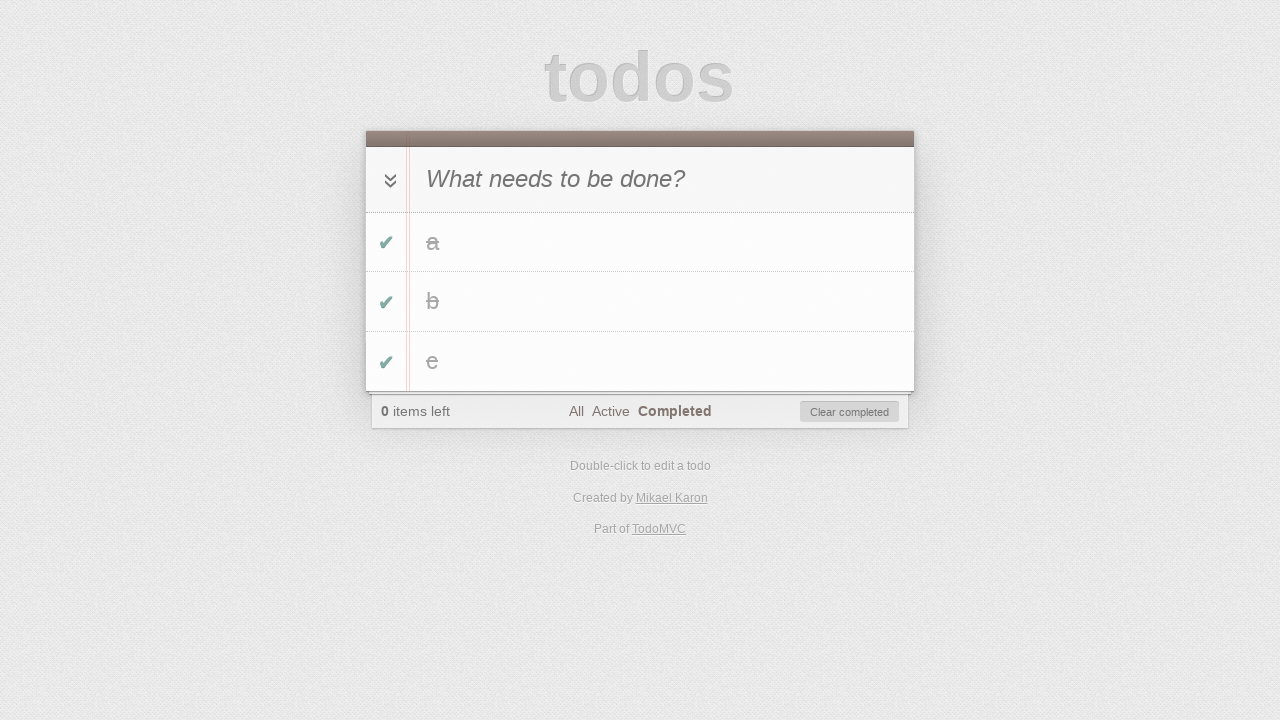